Tests drag and drop functionality by moving a football element between two dropzones using both click-and-hold and drag-and-drop methods

Starting URL: https://training-support.net/webelements/drag-drop

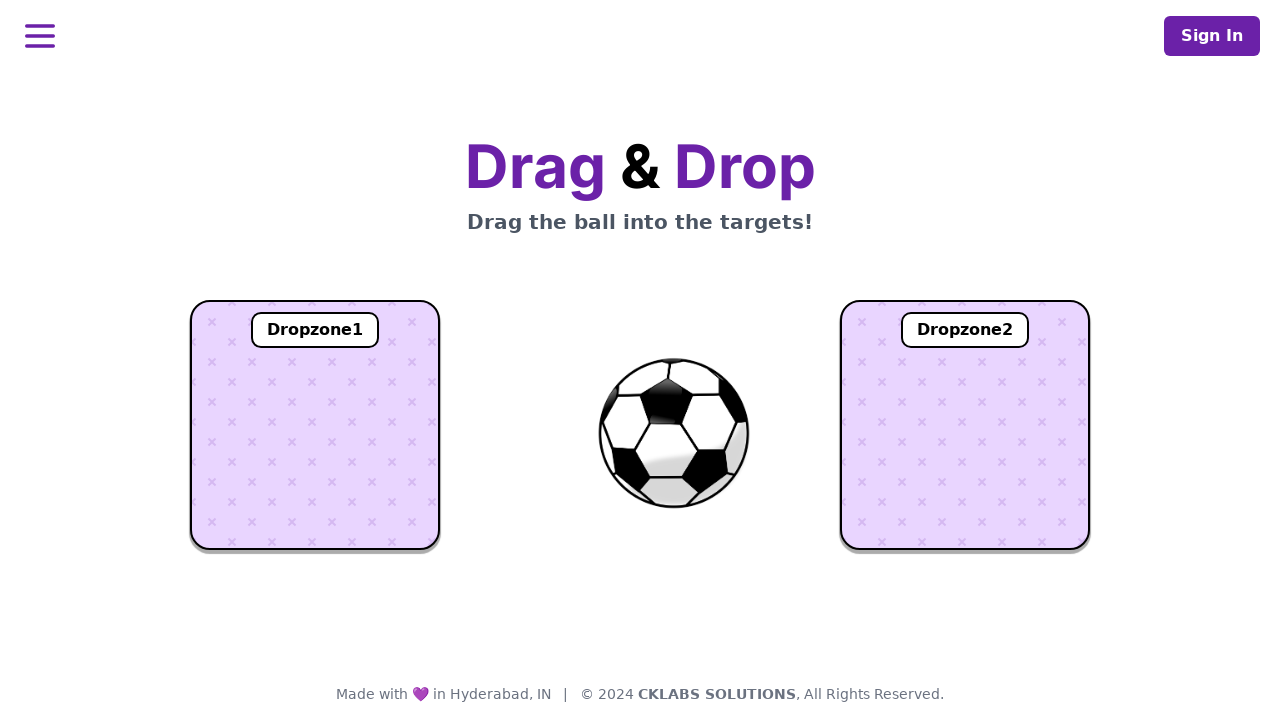

Located football element
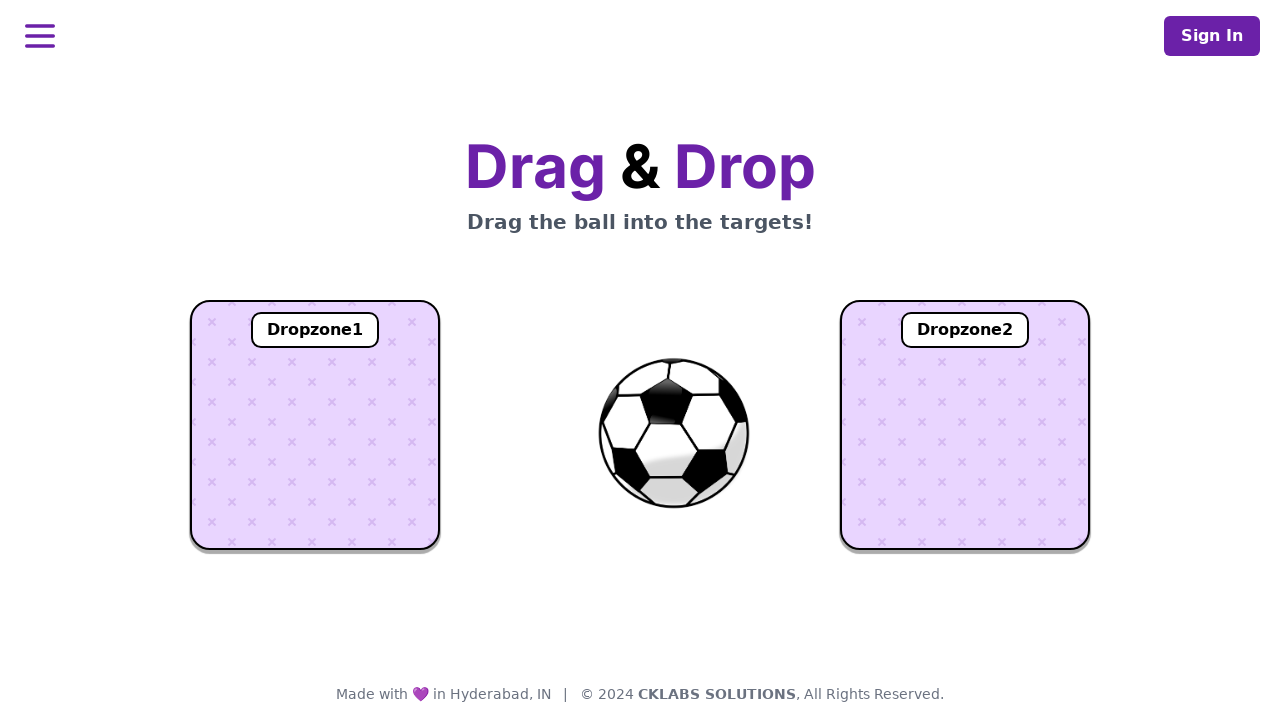

Located dropzone1 element
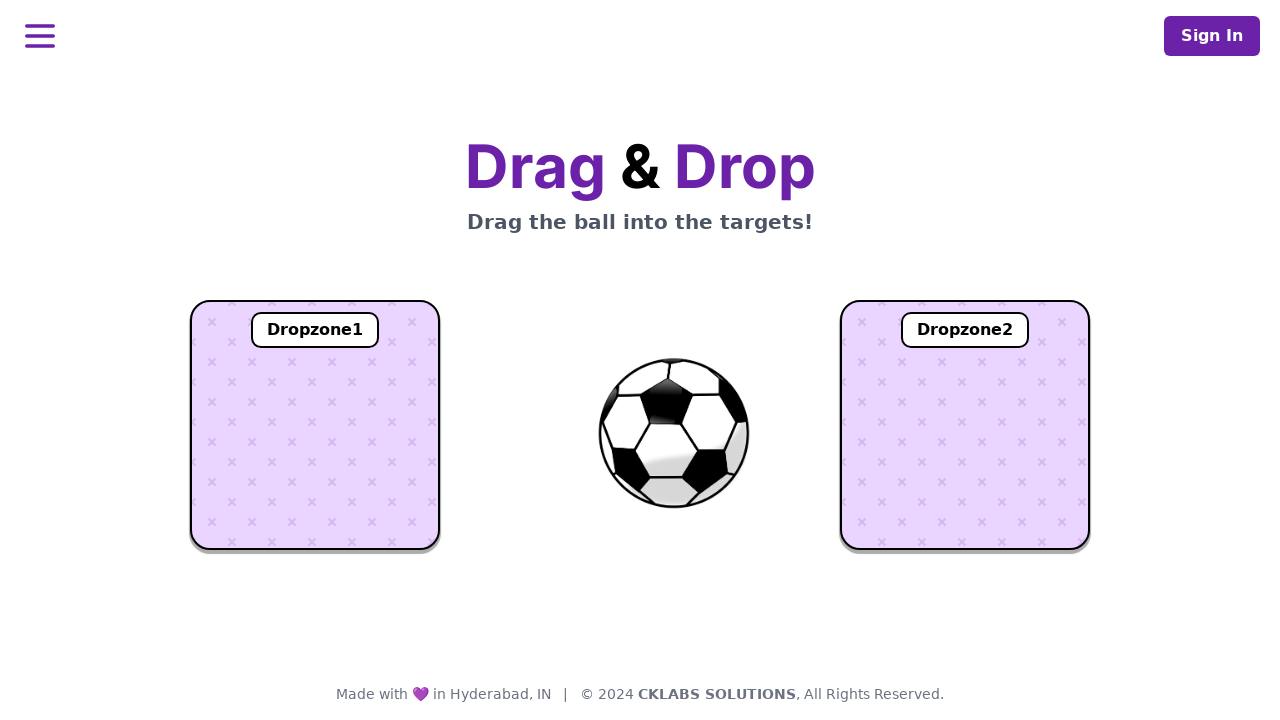

Located dropzone2 element
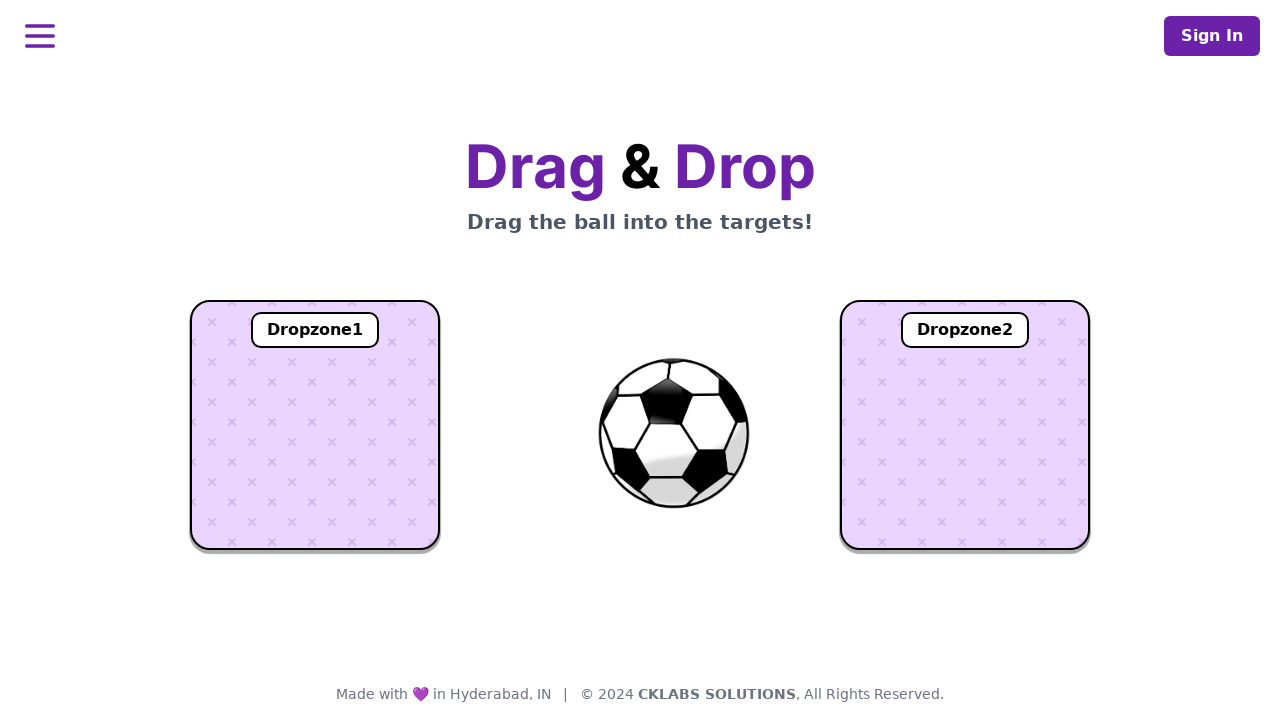

Dragged football to dropzone1 at (315, 425)
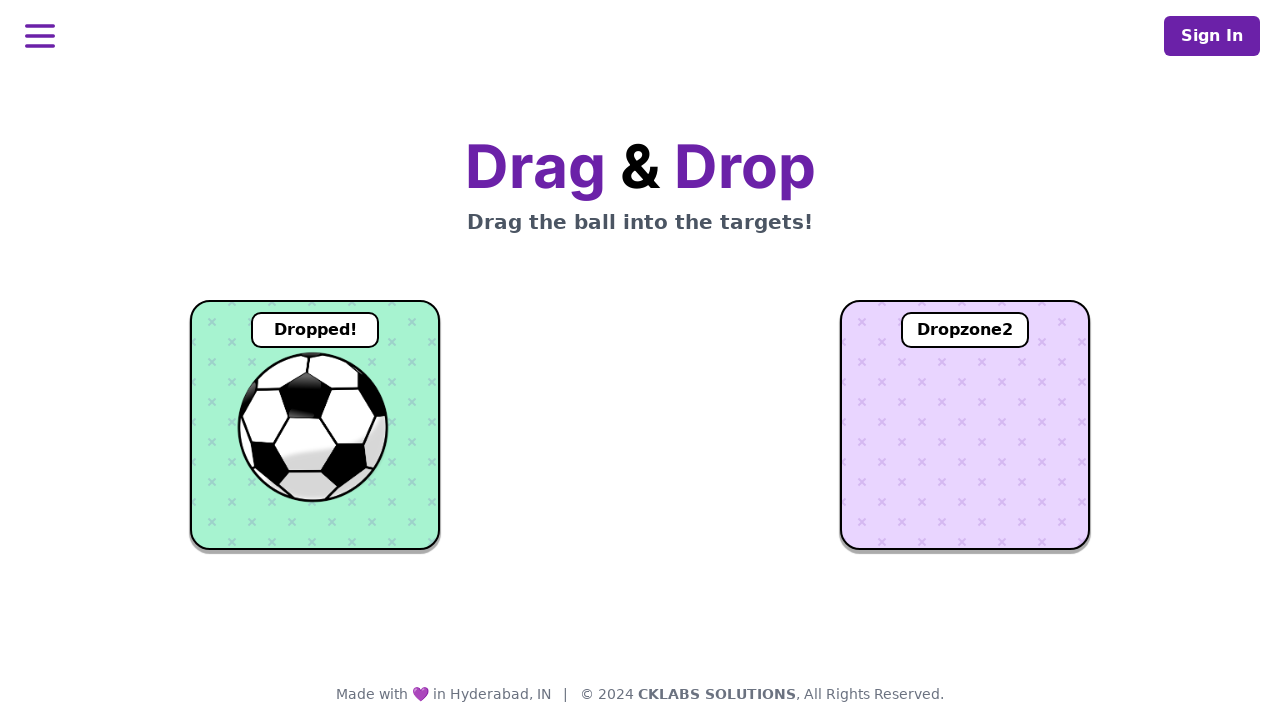

Waited 2 seconds for drag action to complete
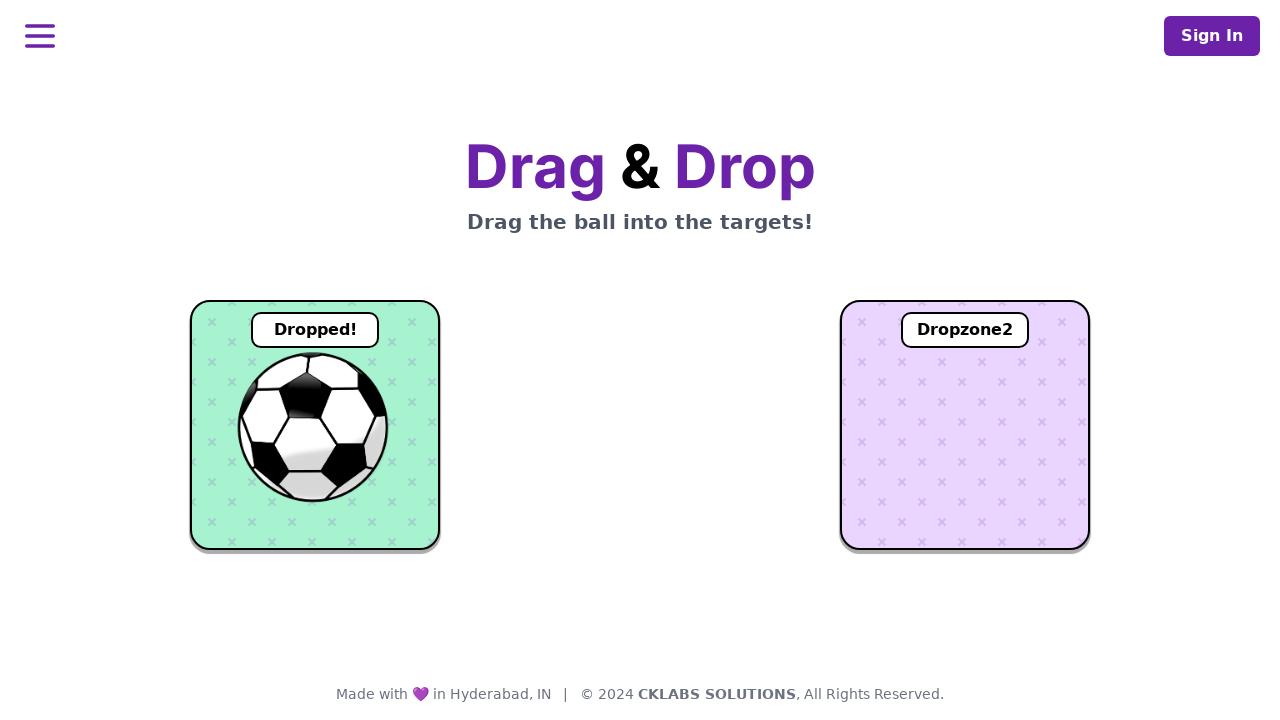

Dragged football from dropzone1 to dropzone2 at (965, 425)
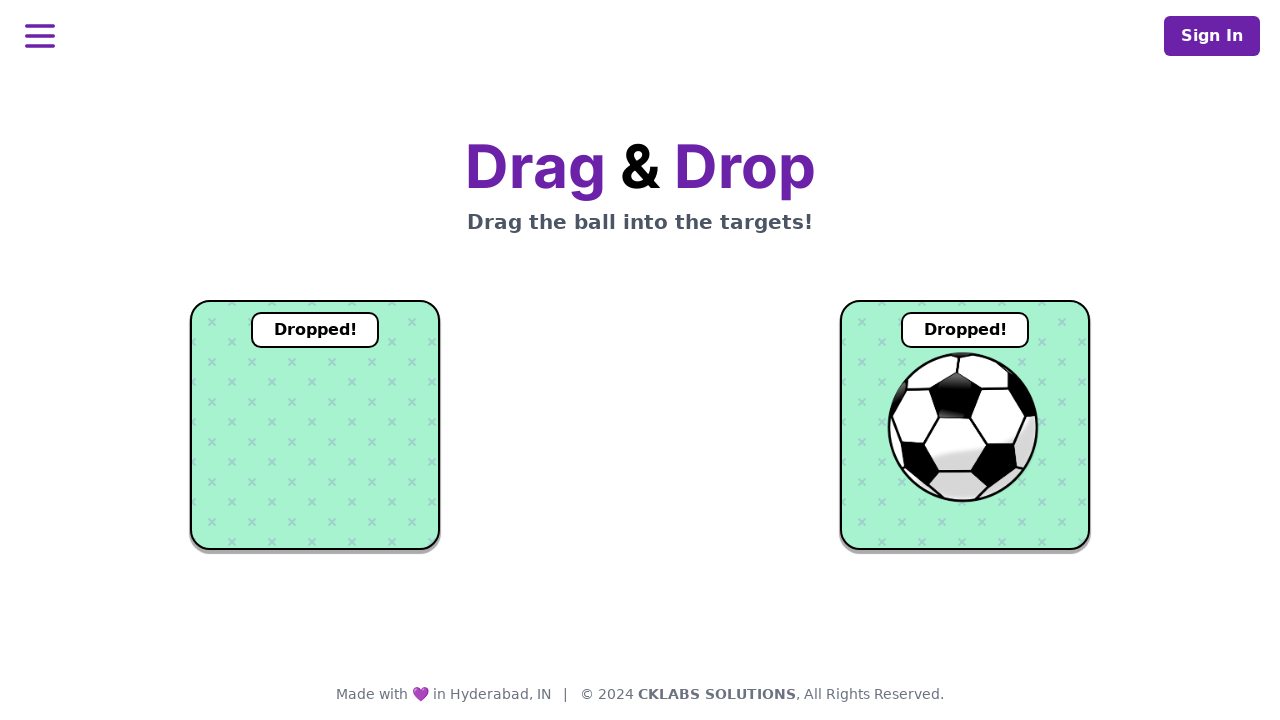

Waited 2 seconds for final drag action to complete
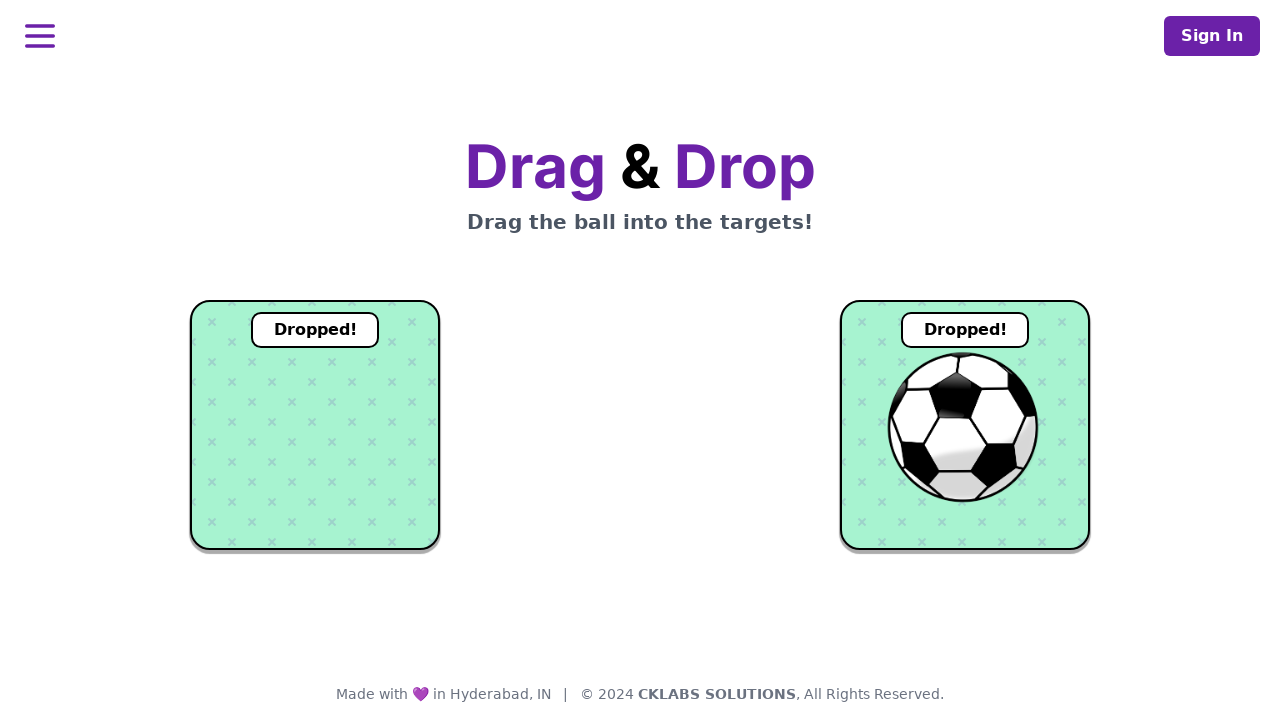

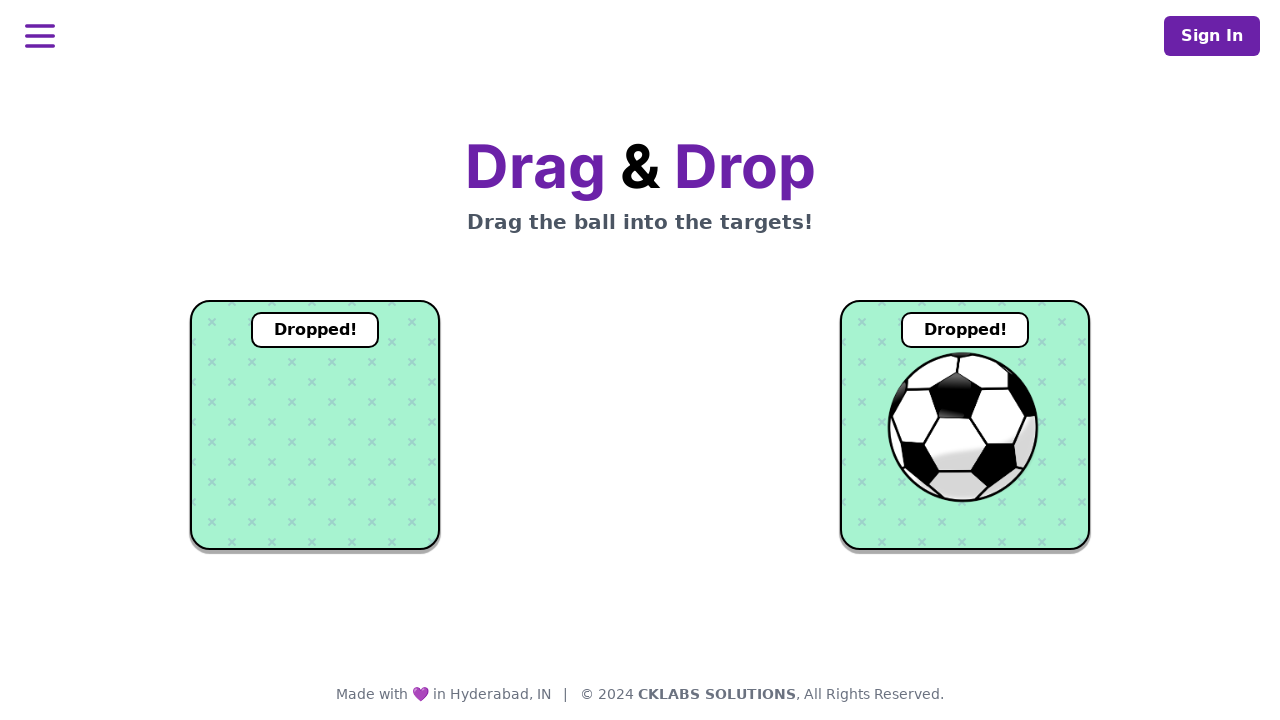